Waits for price to reach $100, clicks book button, solves a math problem and submits the answer

Starting URL: http://suninjuly.github.io/explicit_wait2.html

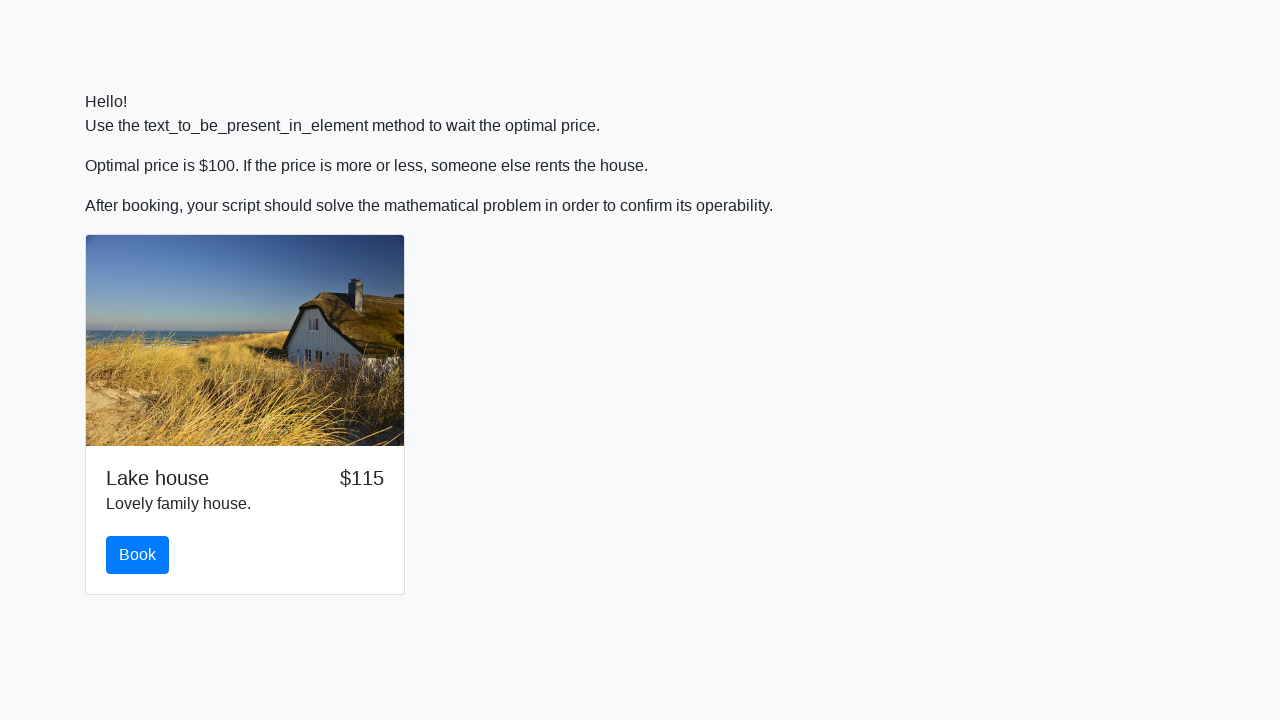

Waited for price to reach $100
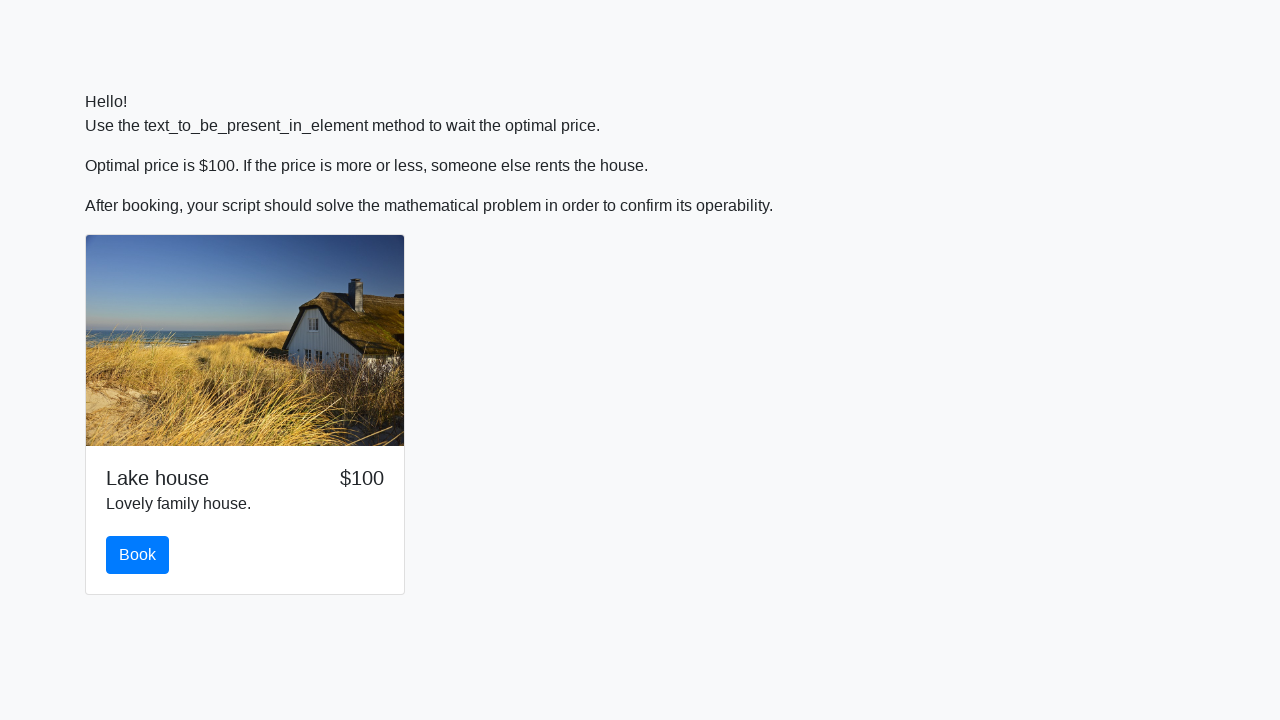

Clicked the book button at (138, 555) on #book
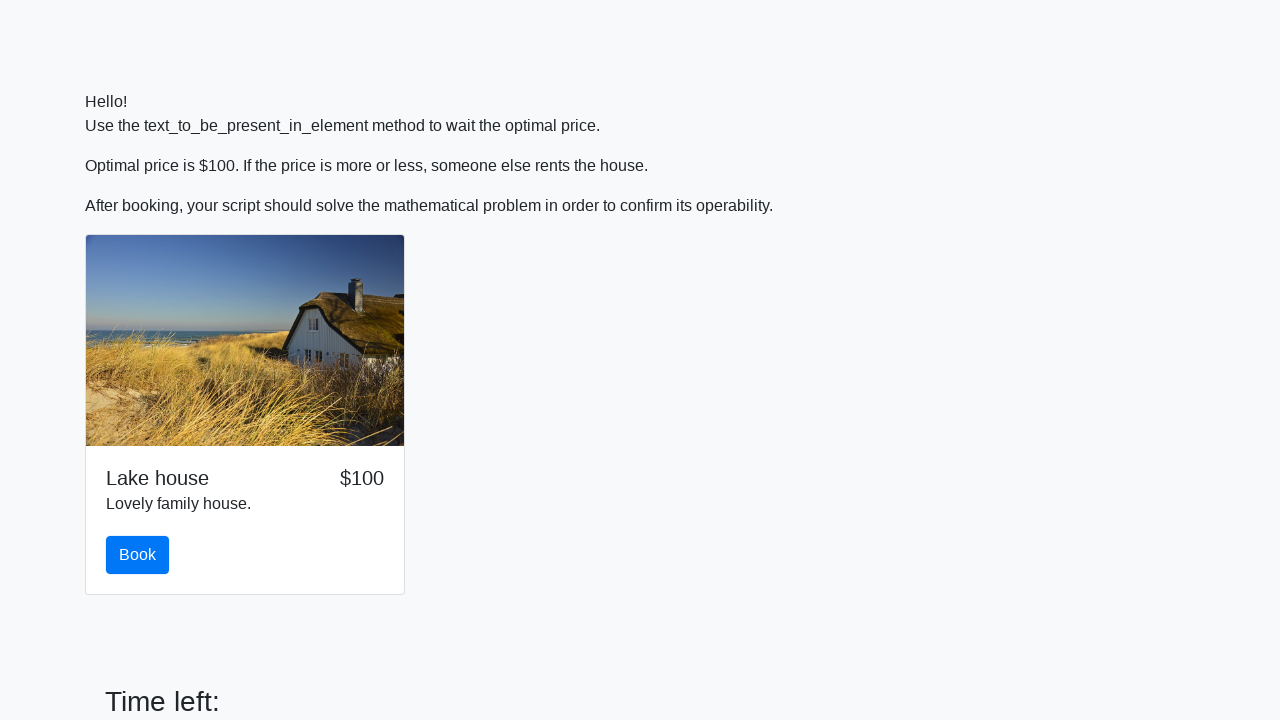

Retrieved the input value for calculation
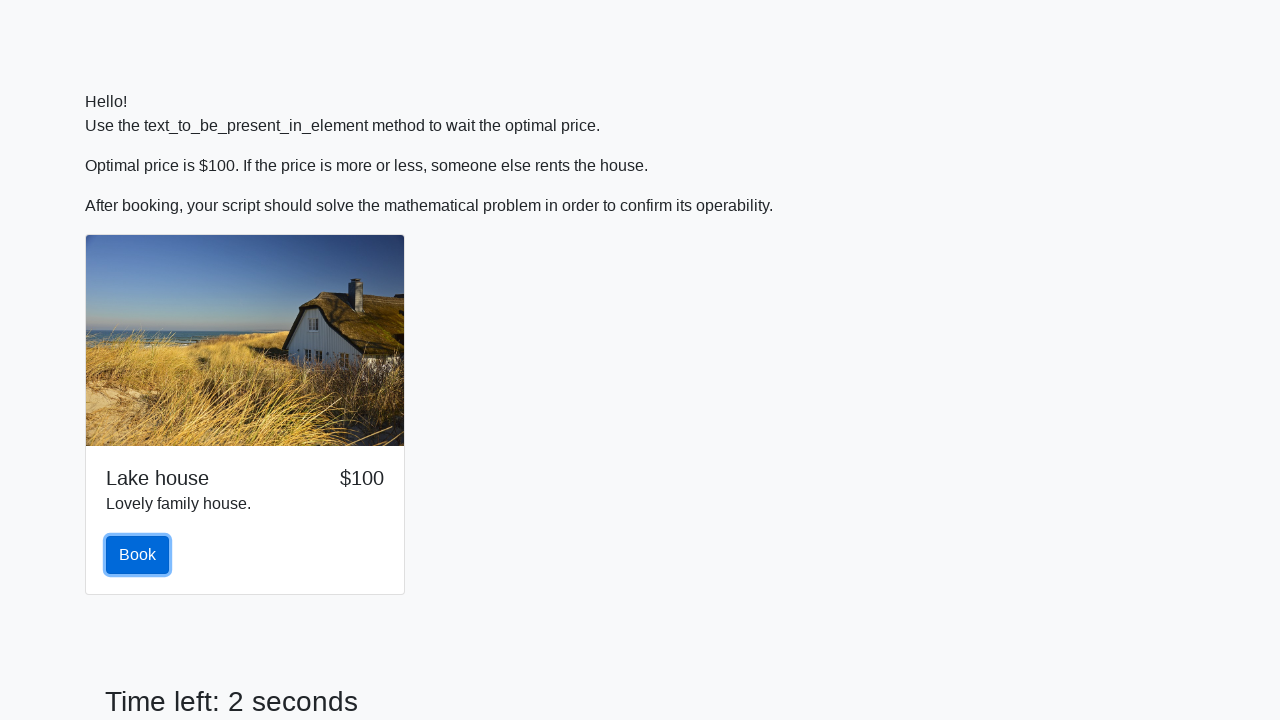

Solved the math problem: log(12*sin(542)) = 2.482071391342818
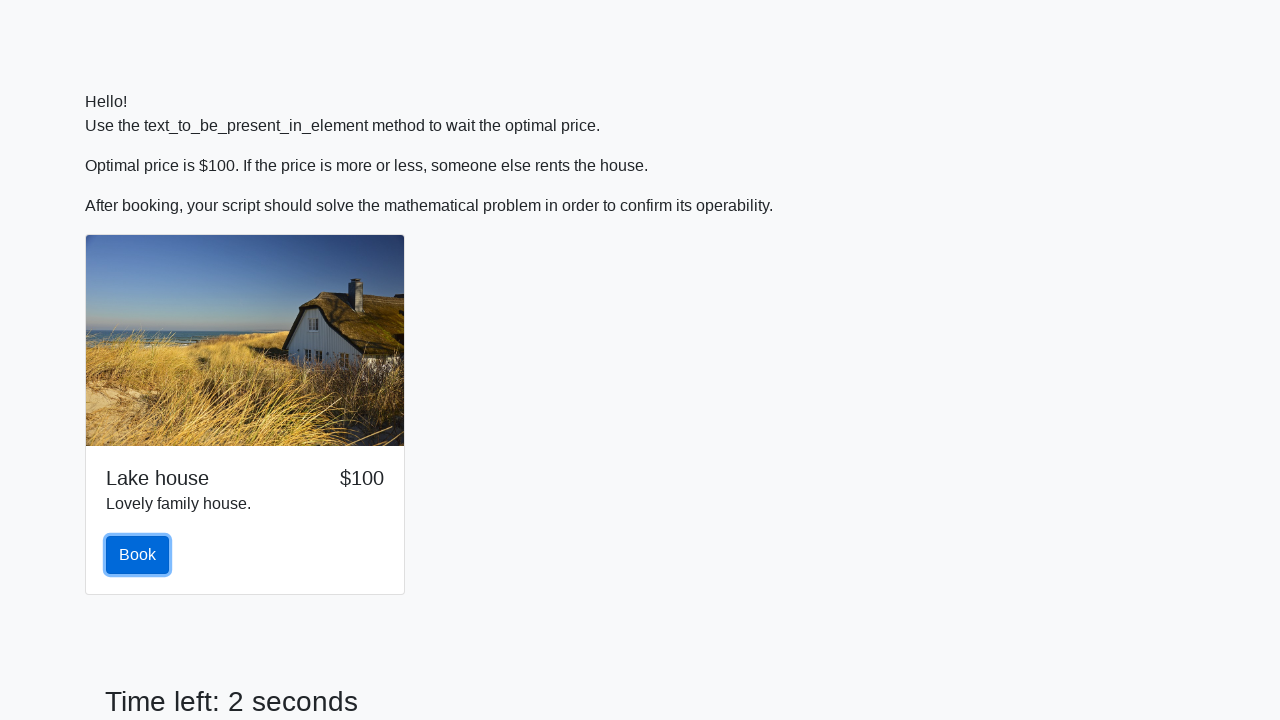

Filled in the calculated answer on .form-control
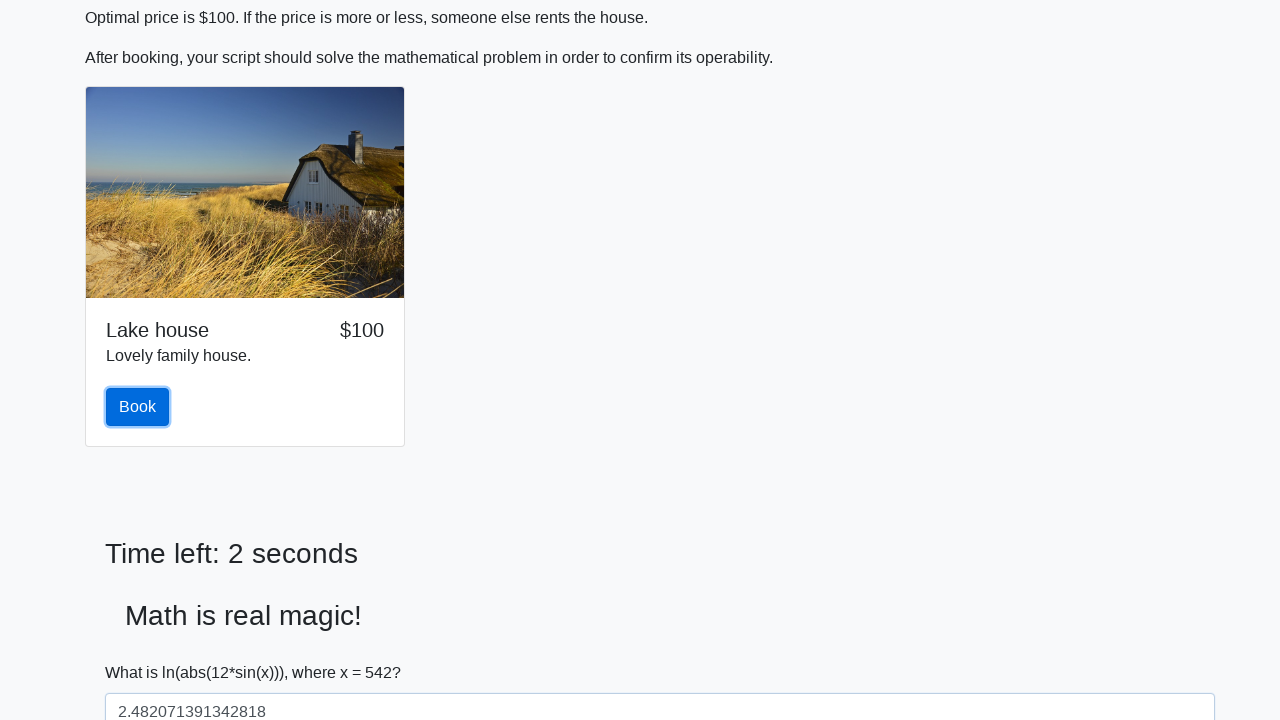

Clicked the solve button to submit the answer at (143, 651) on #solve
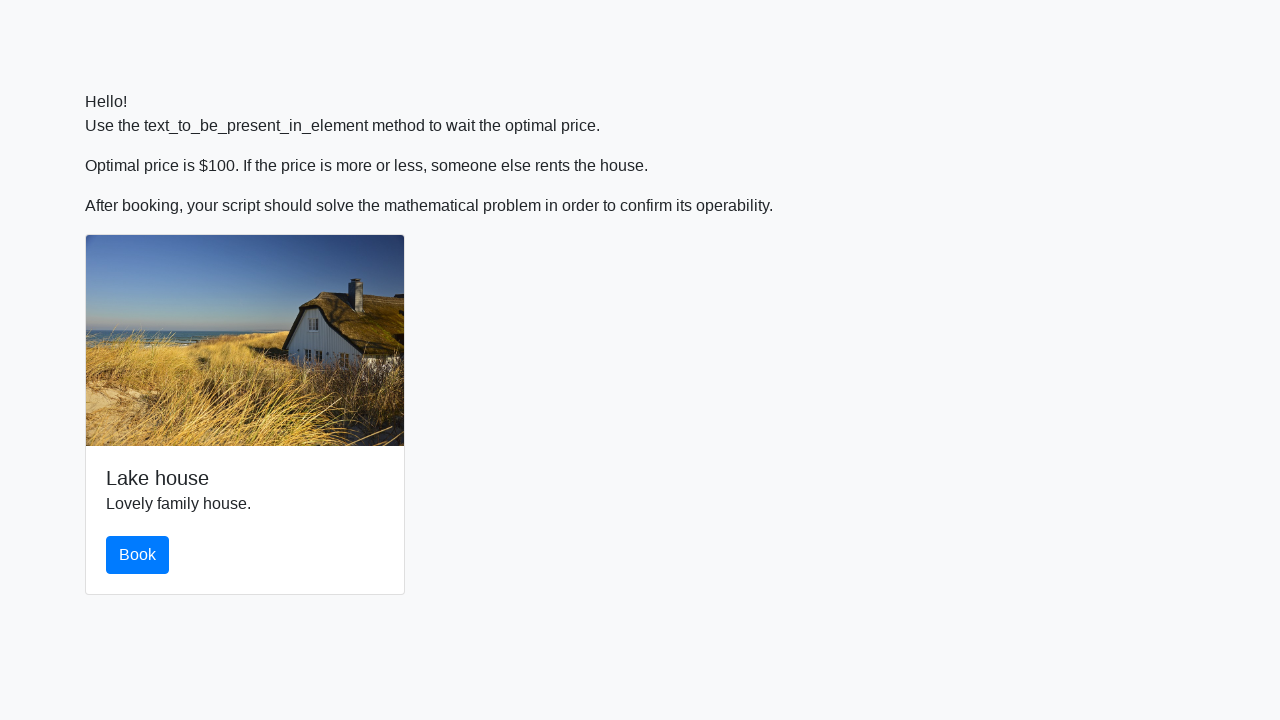

Set up dialog handler to accept alerts
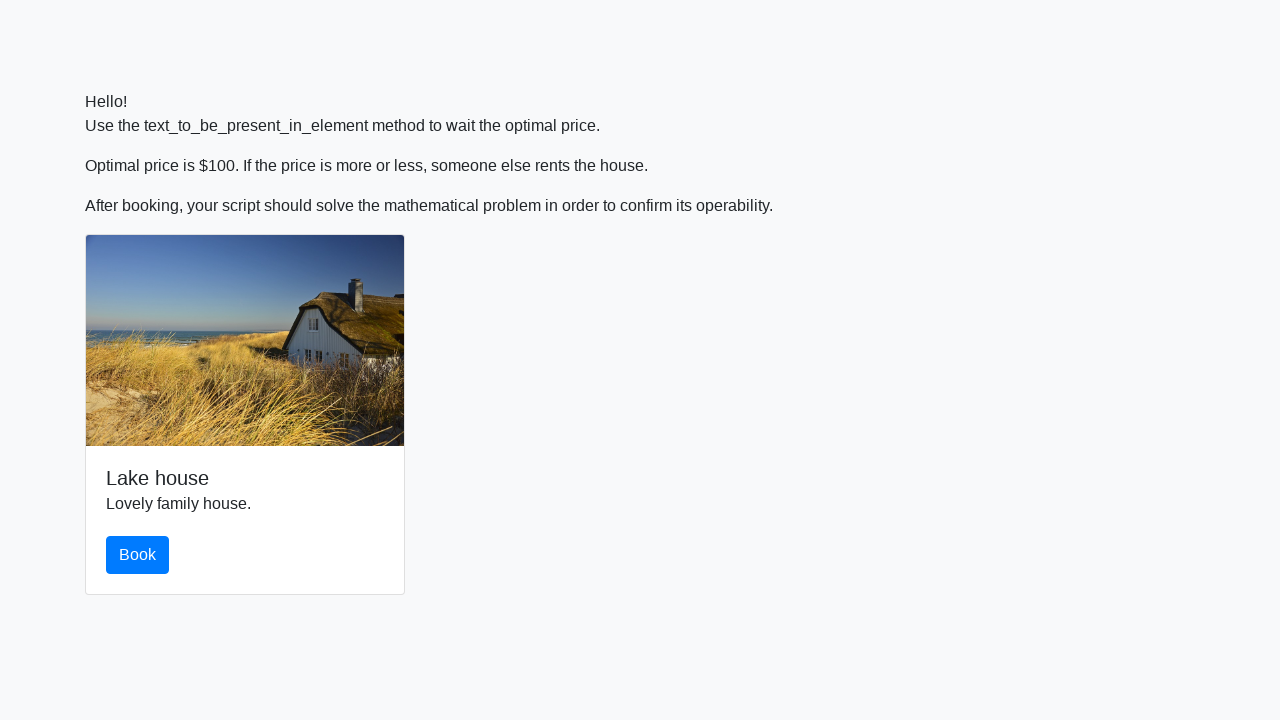

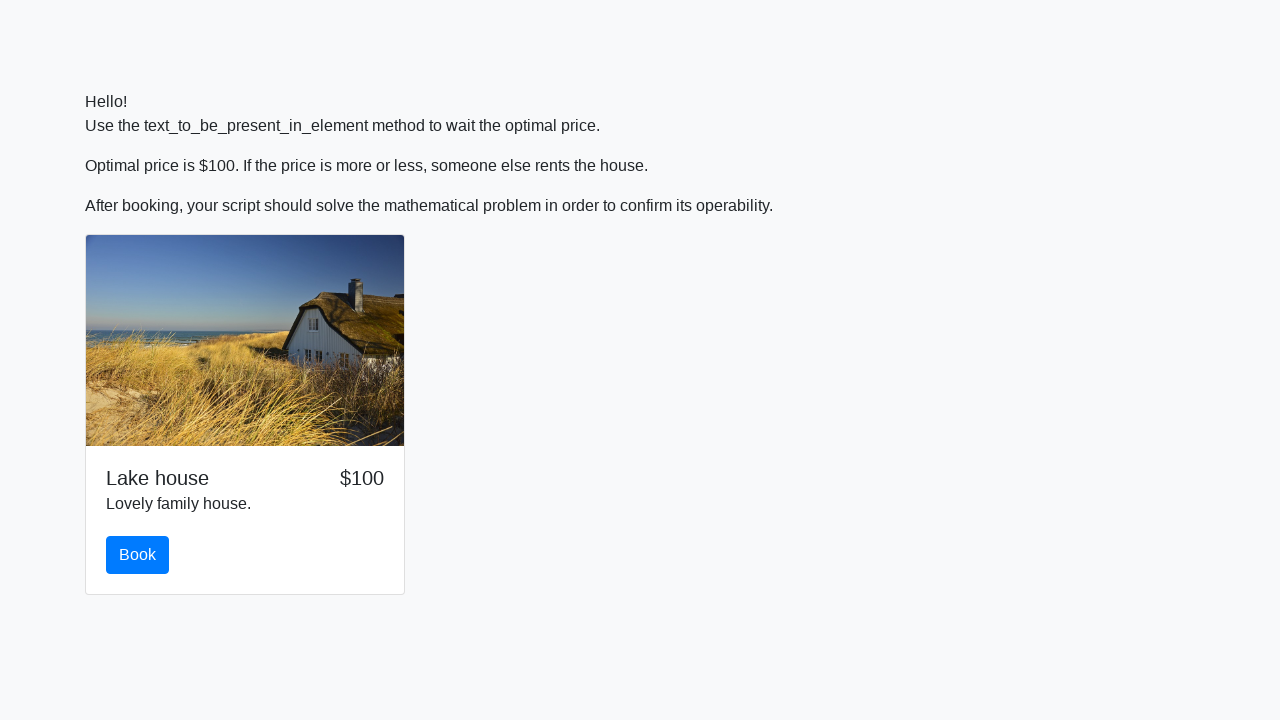